Tests iframe navigation by switching into an iframe, interacting with content, and switching back to main page

Starting URL: https://www.globalsqa.com/demo-site/frames-and-windows/#iFrame

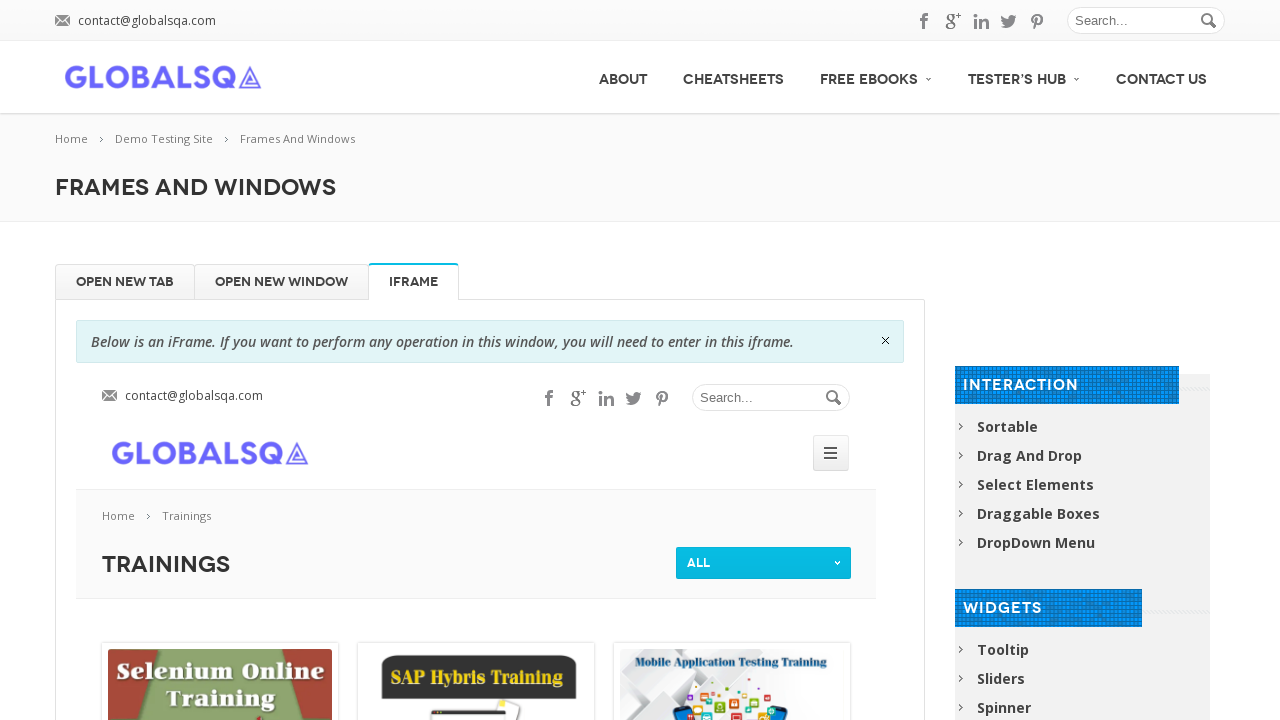

Navigated to iframe test page
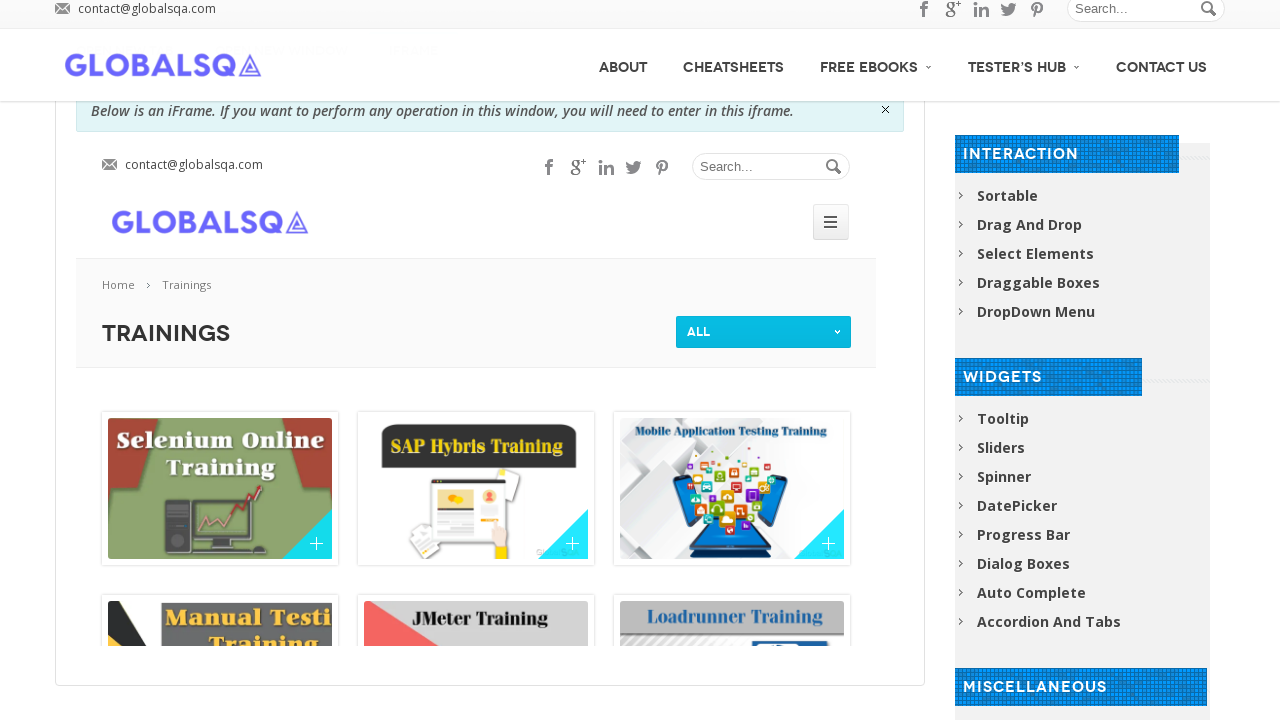

Retrieved all links from main page
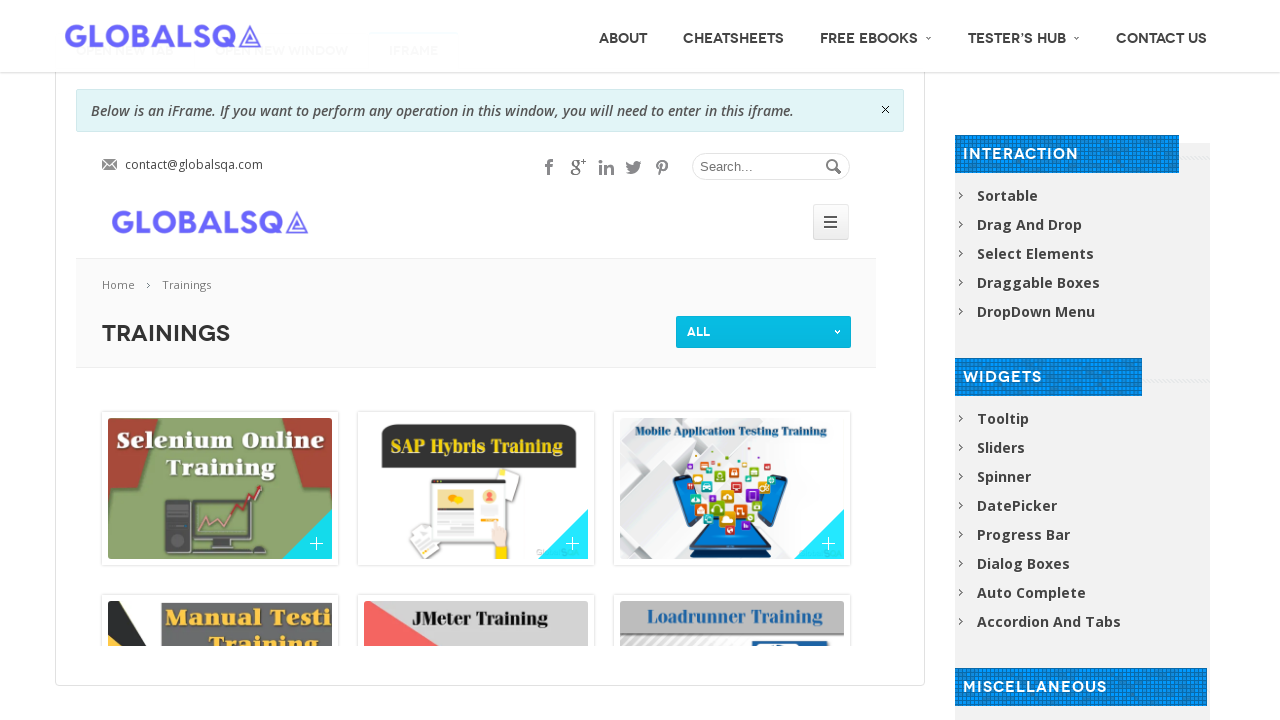

Located iframe element using frame locator
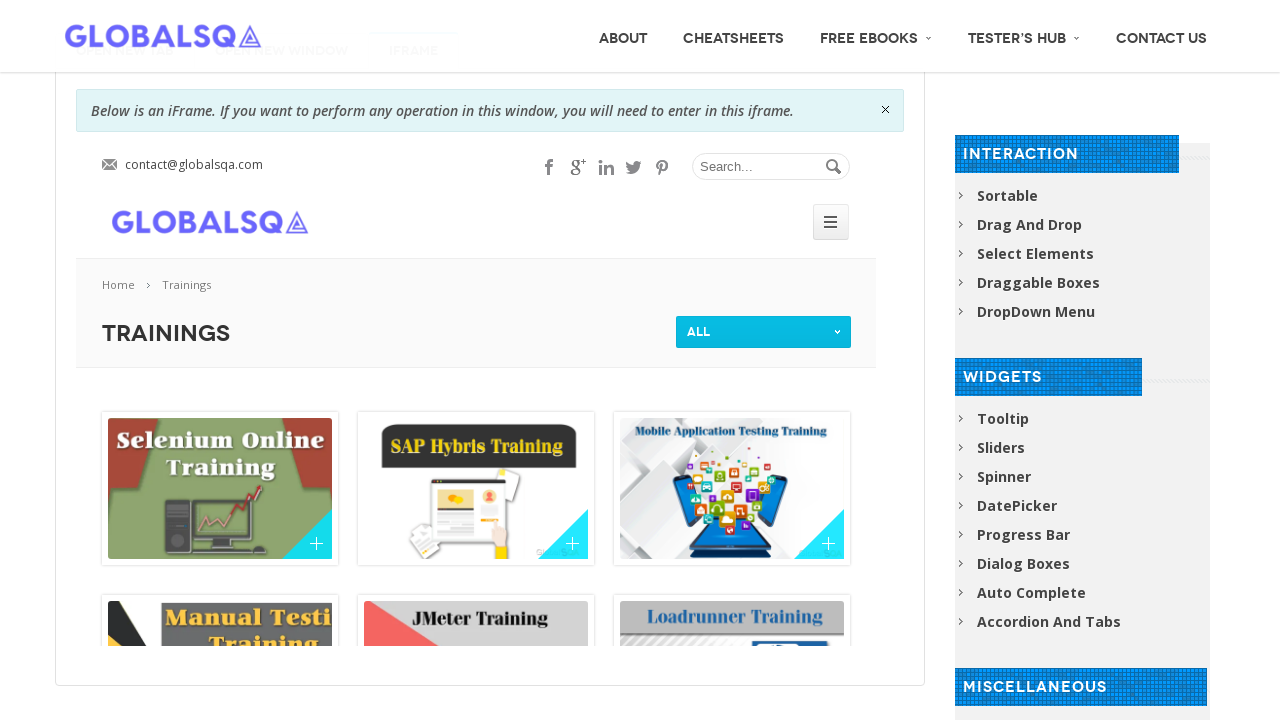

Switched to iframe context by frame index
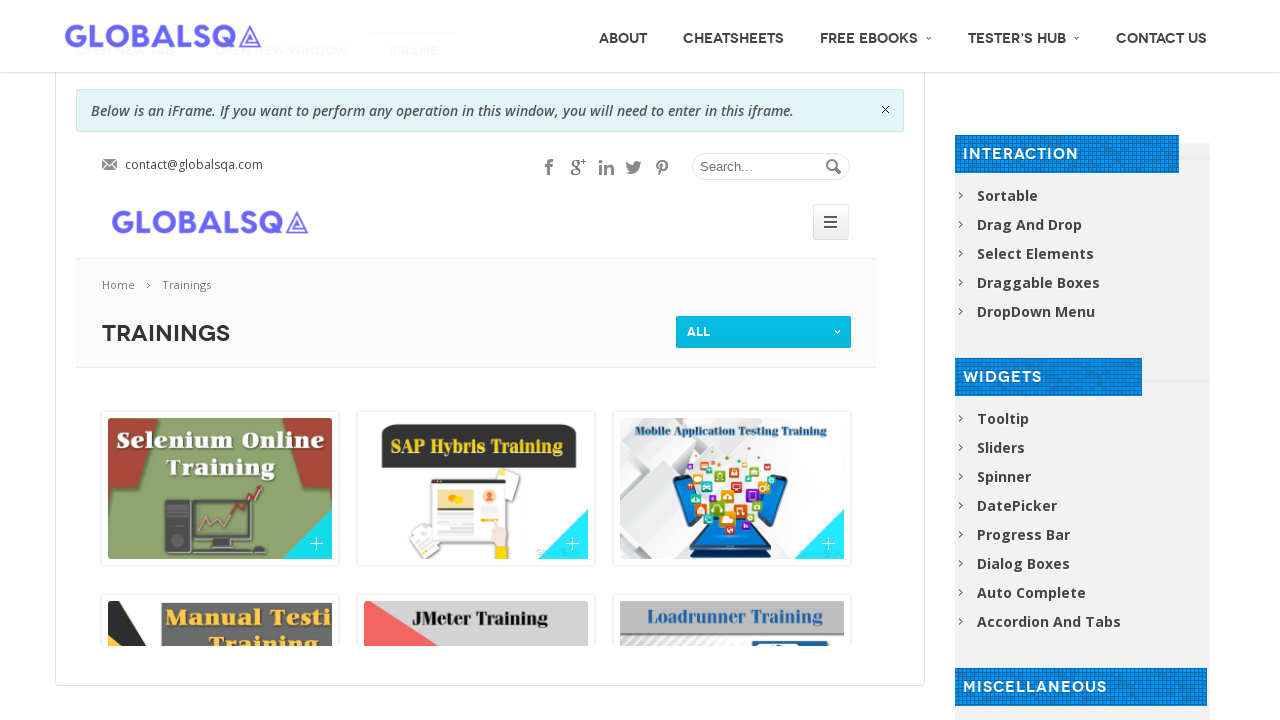

Retrieved all links from within the iframe
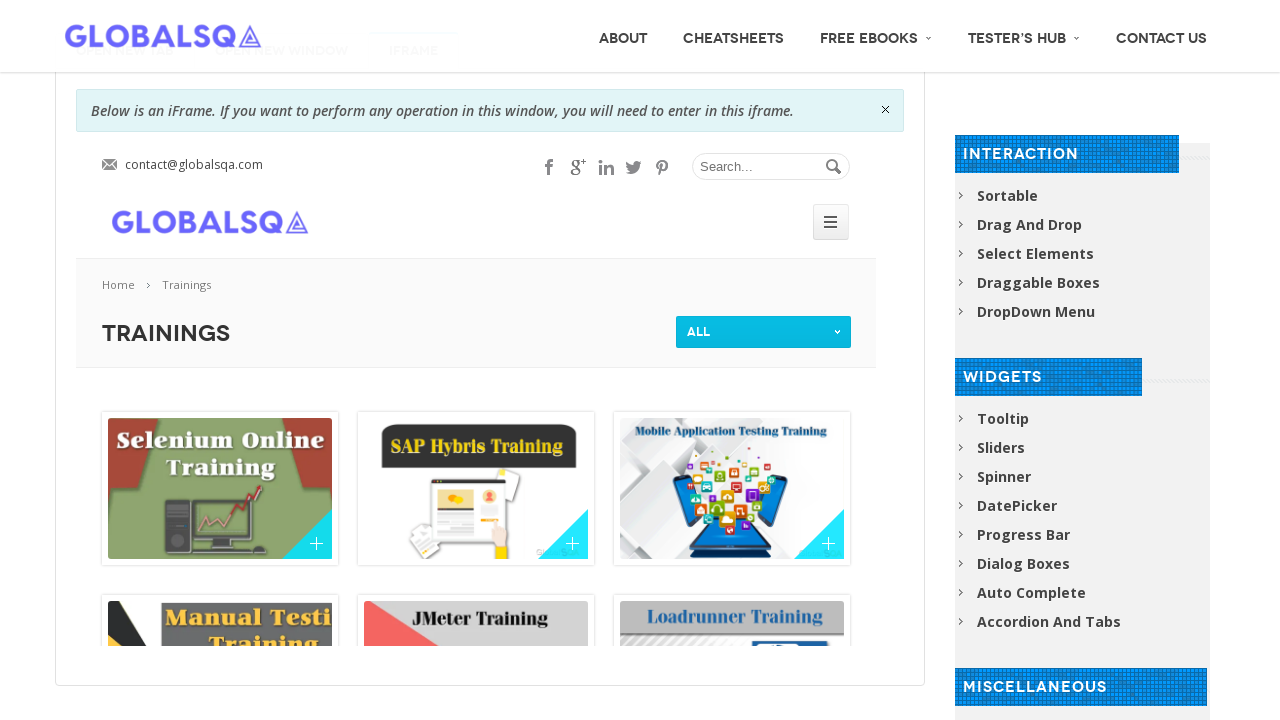

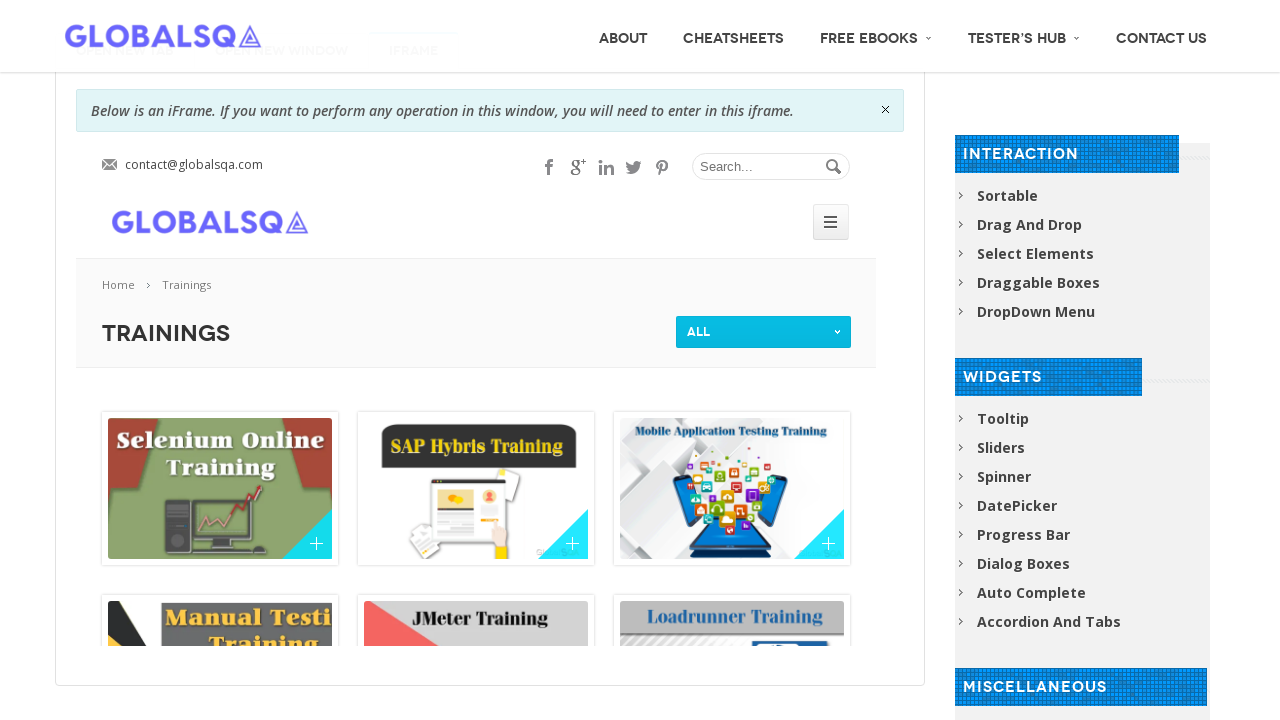